Tests clearing the complete state of all items by checking and unchecking toggle-all

Starting URL: https://demo.playwright.dev/todomvc

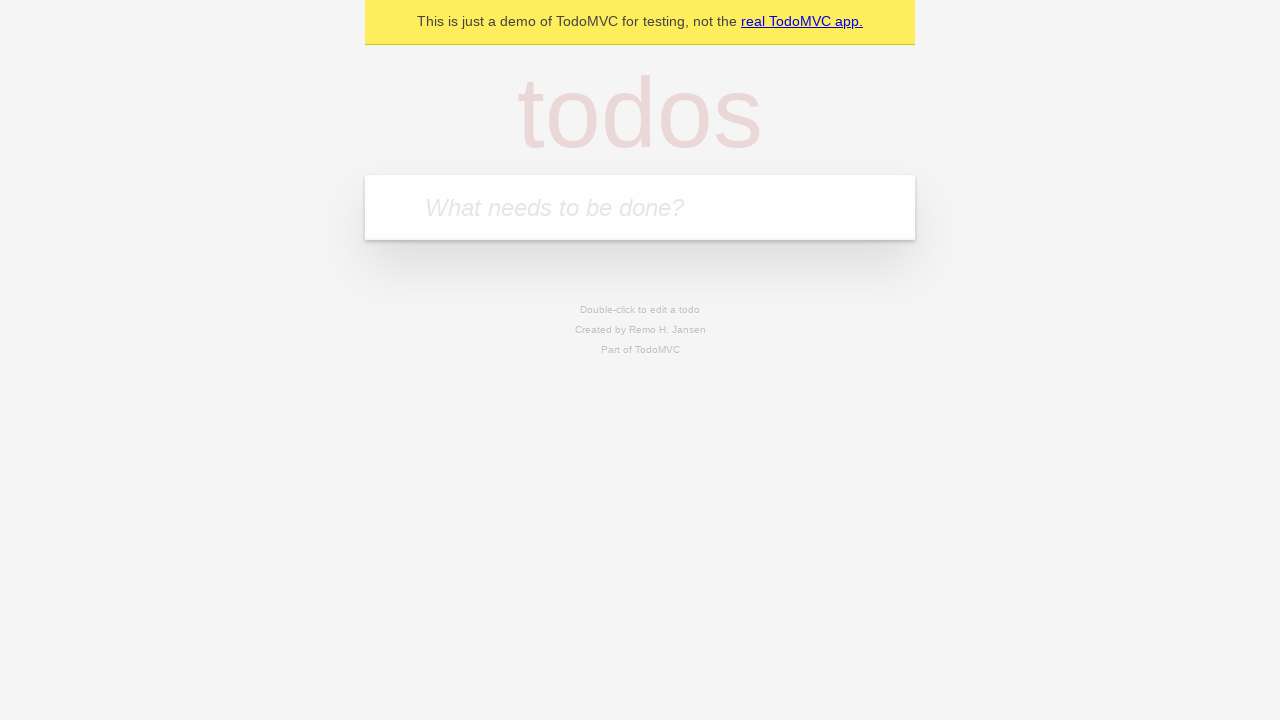

Filled new todo input with 'buy some cheese' on .new-todo
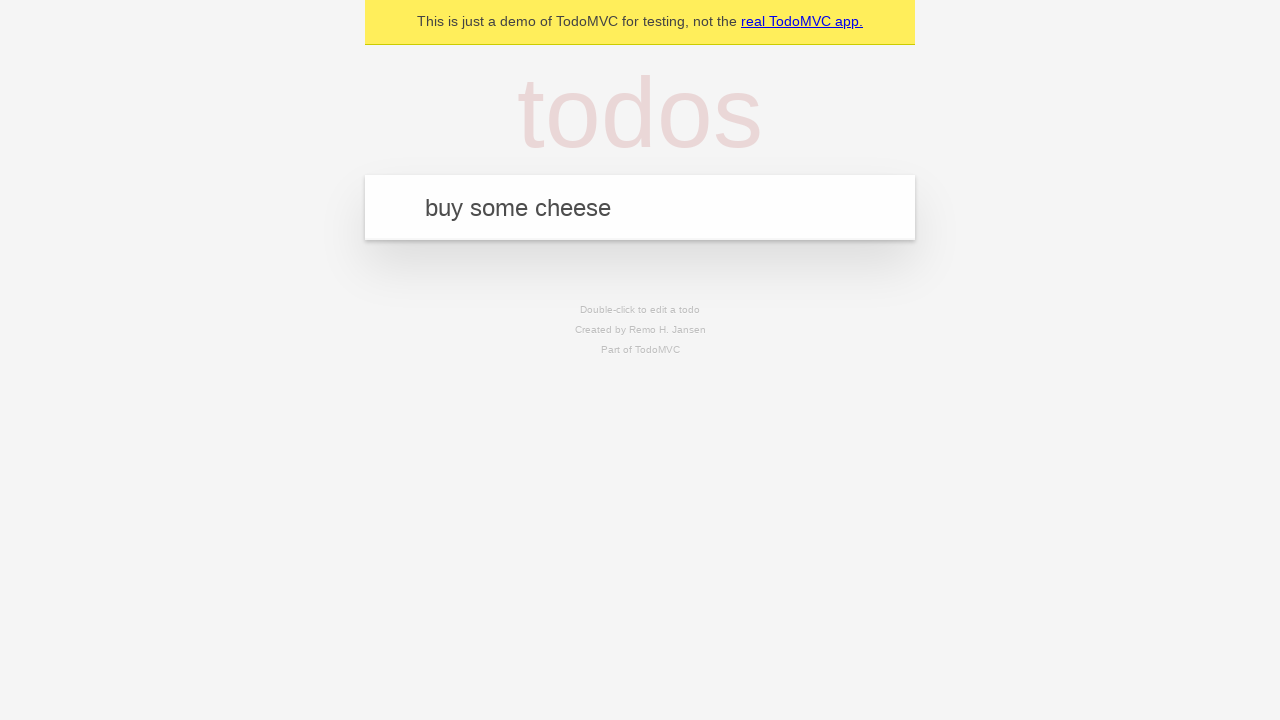

Pressed Enter to add first todo item on .new-todo
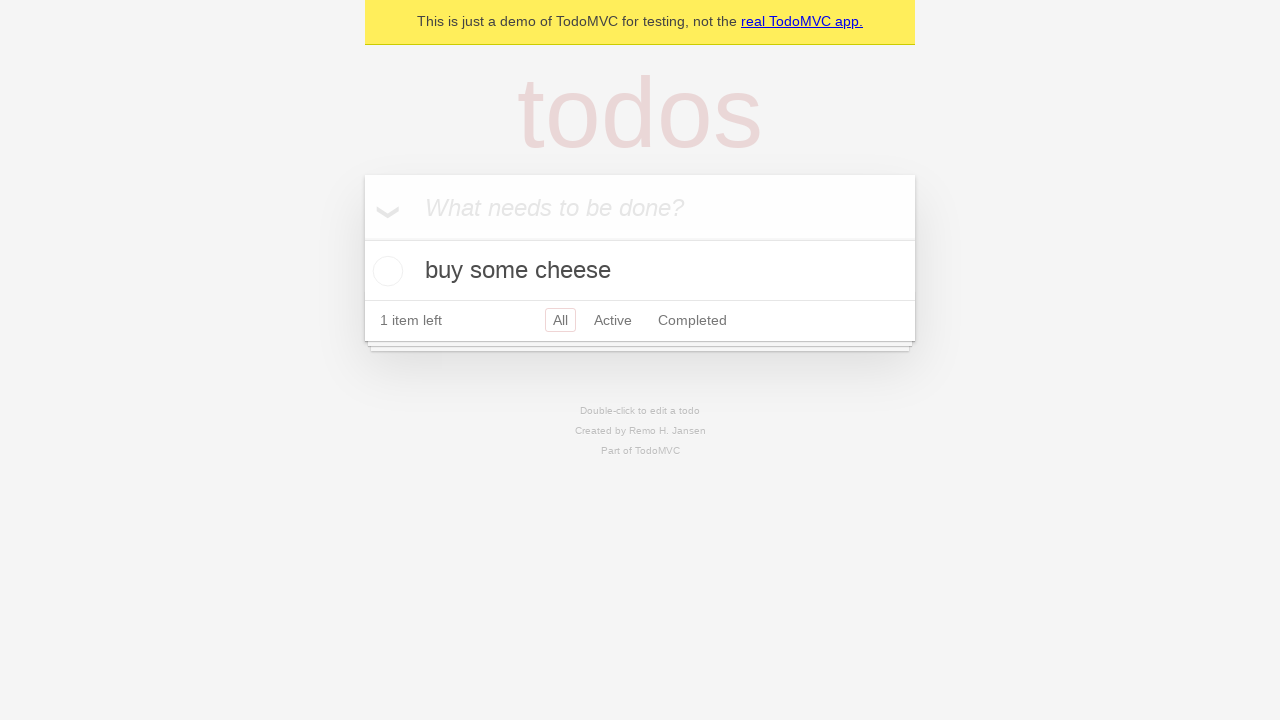

Filled new todo input with 'feed the cat' on .new-todo
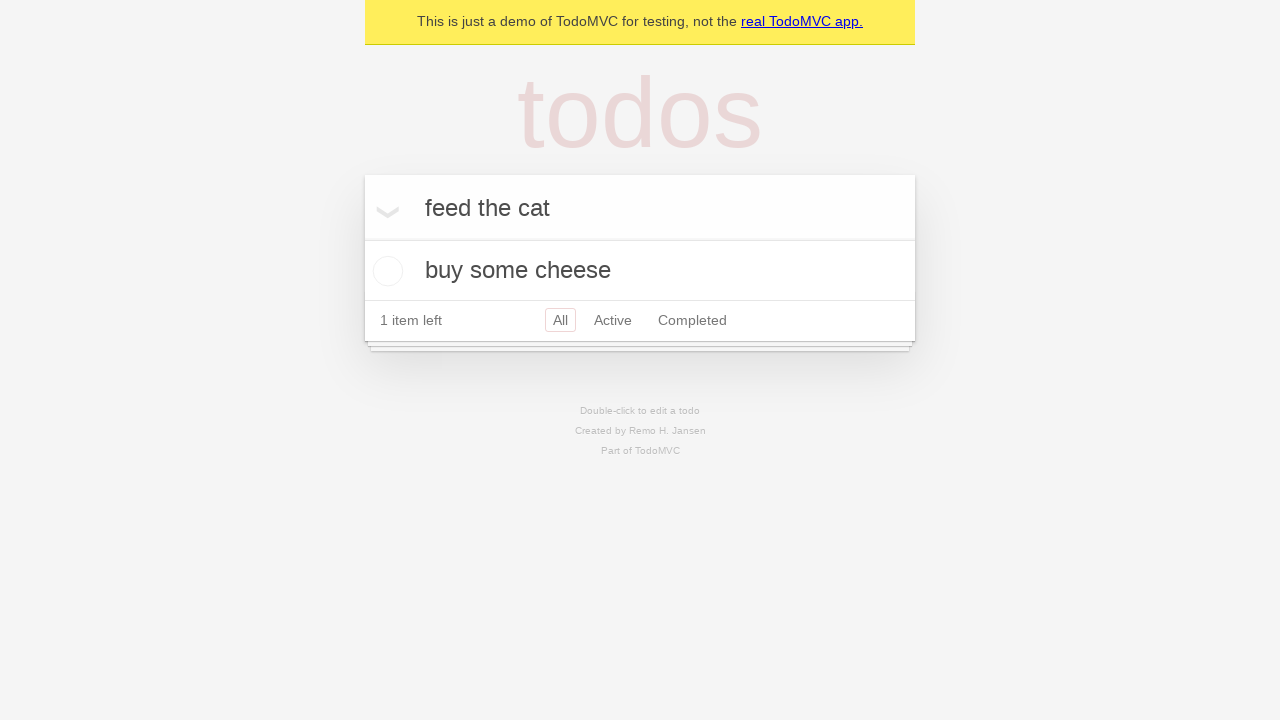

Pressed Enter to add second todo item on .new-todo
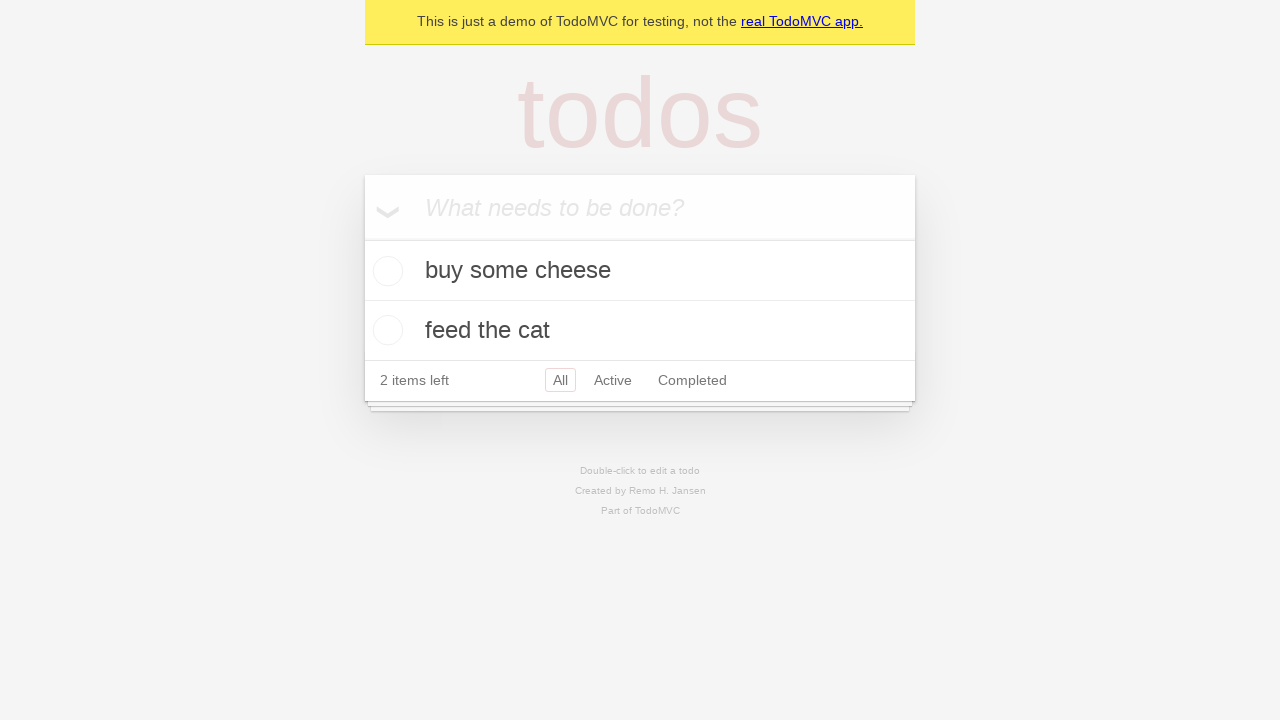

Filled new todo input with 'book a doctors appointment' on .new-todo
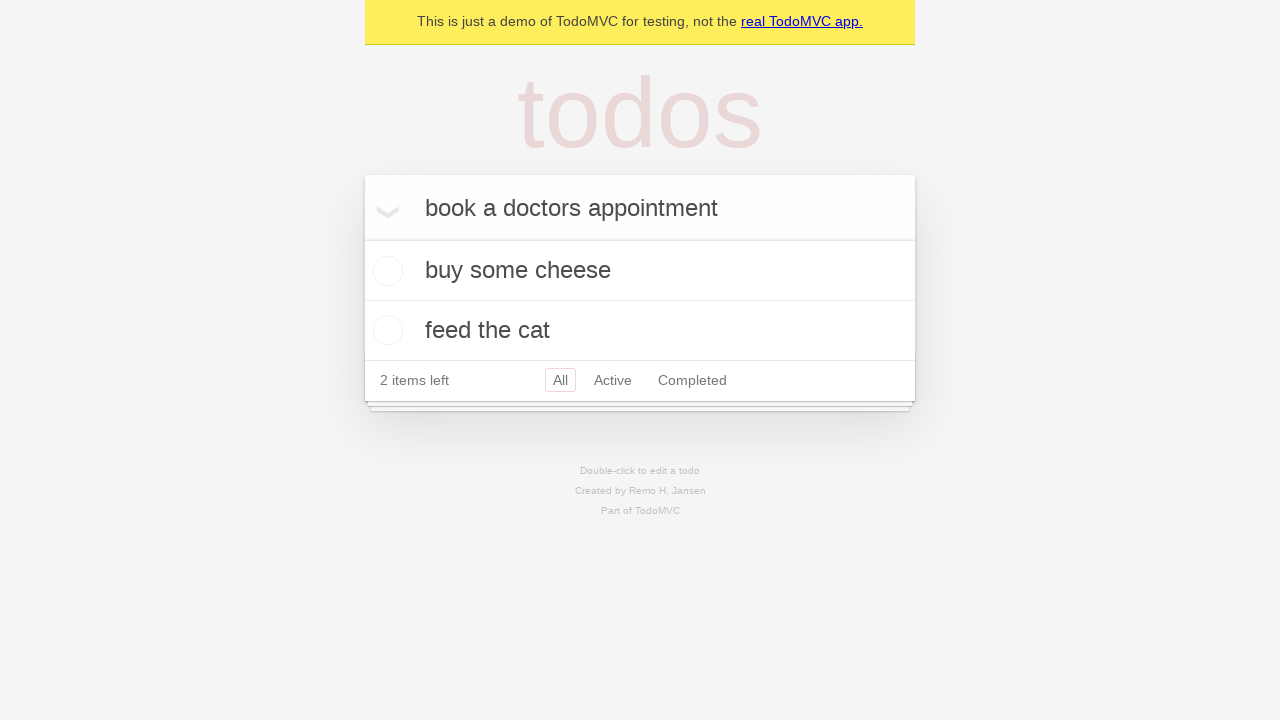

Pressed Enter to add third todo item on .new-todo
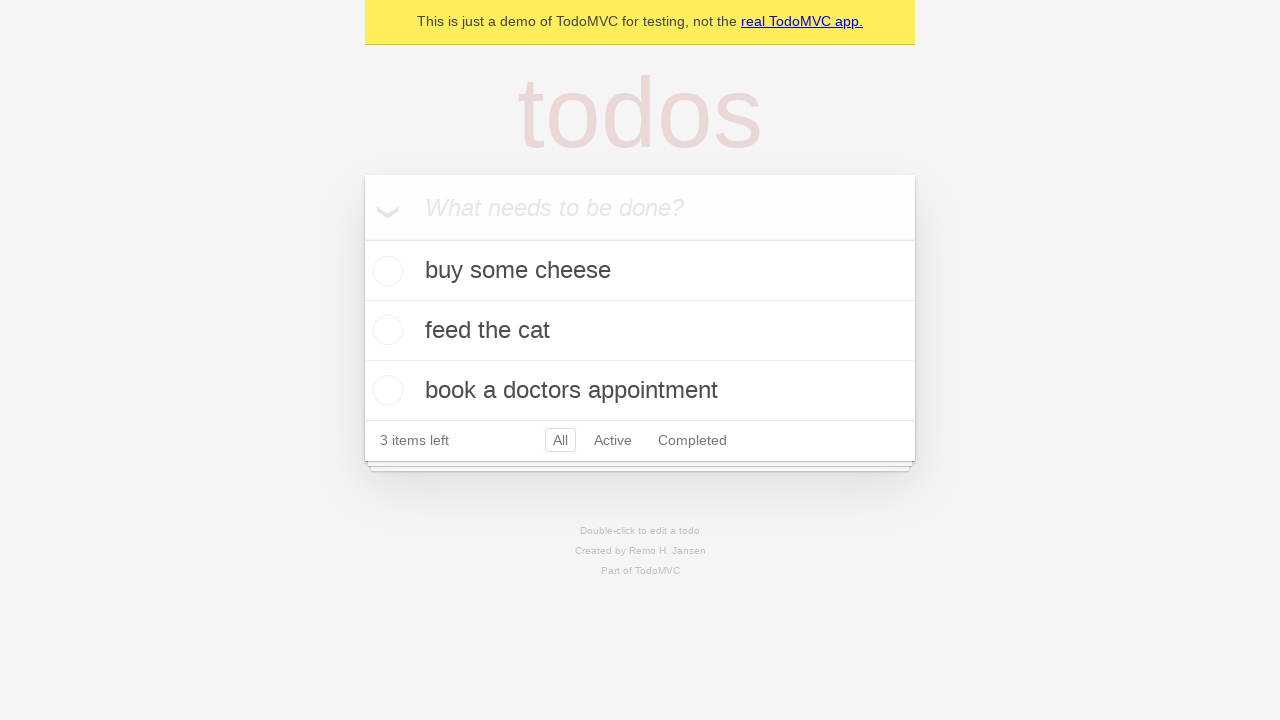

Waited for all three todo items to be rendered
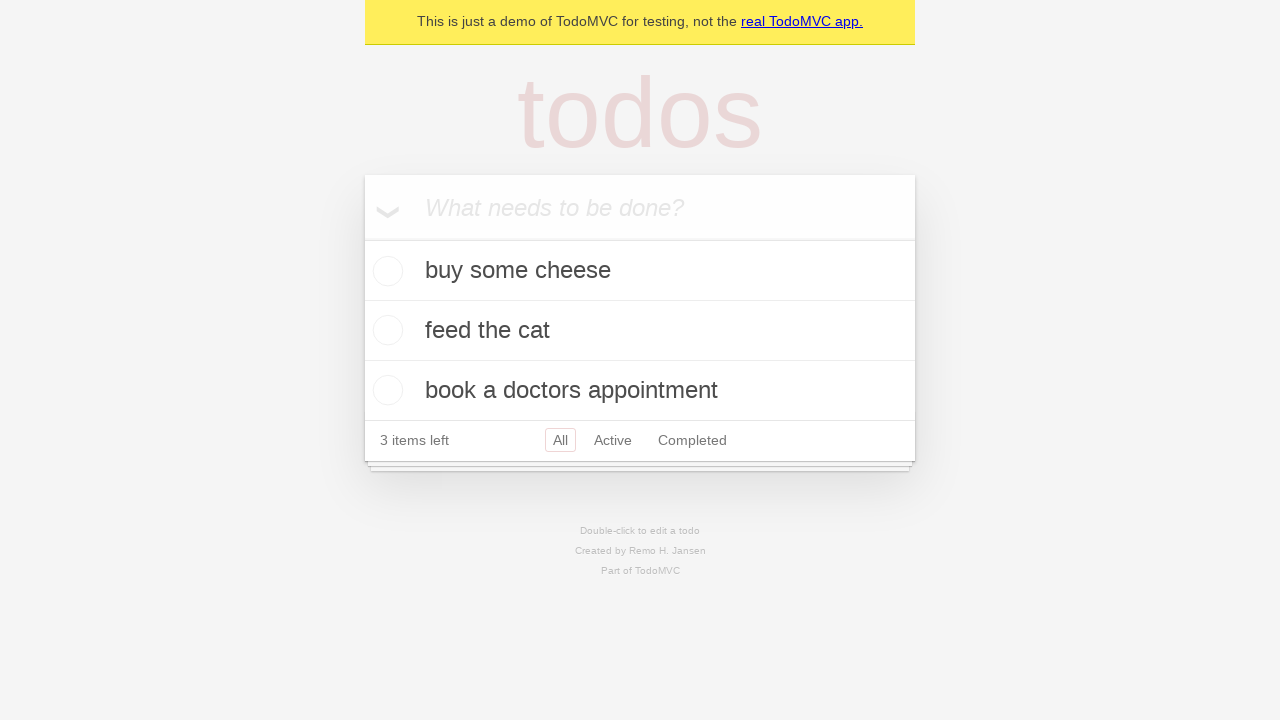

Checked toggle-all to mark all items as complete at (362, 238) on .toggle-all
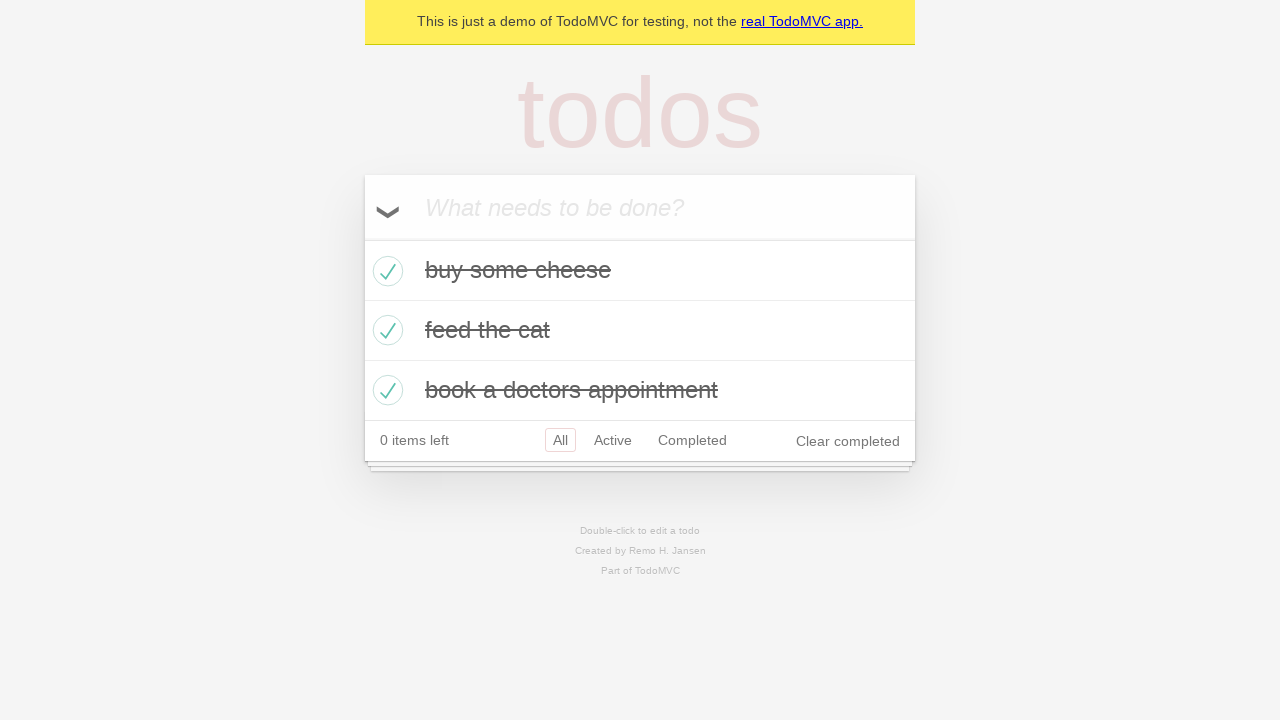

Unchecked toggle-all to clear complete state of all items at (362, 238) on .toggle-all
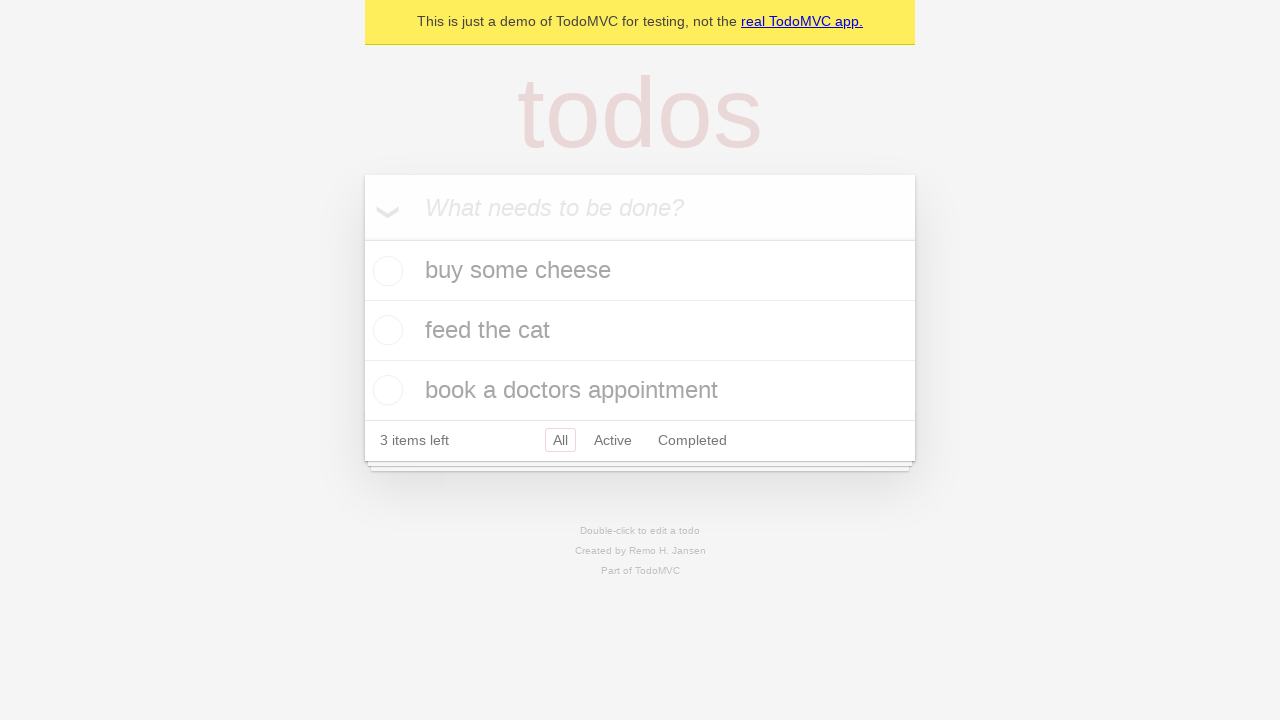

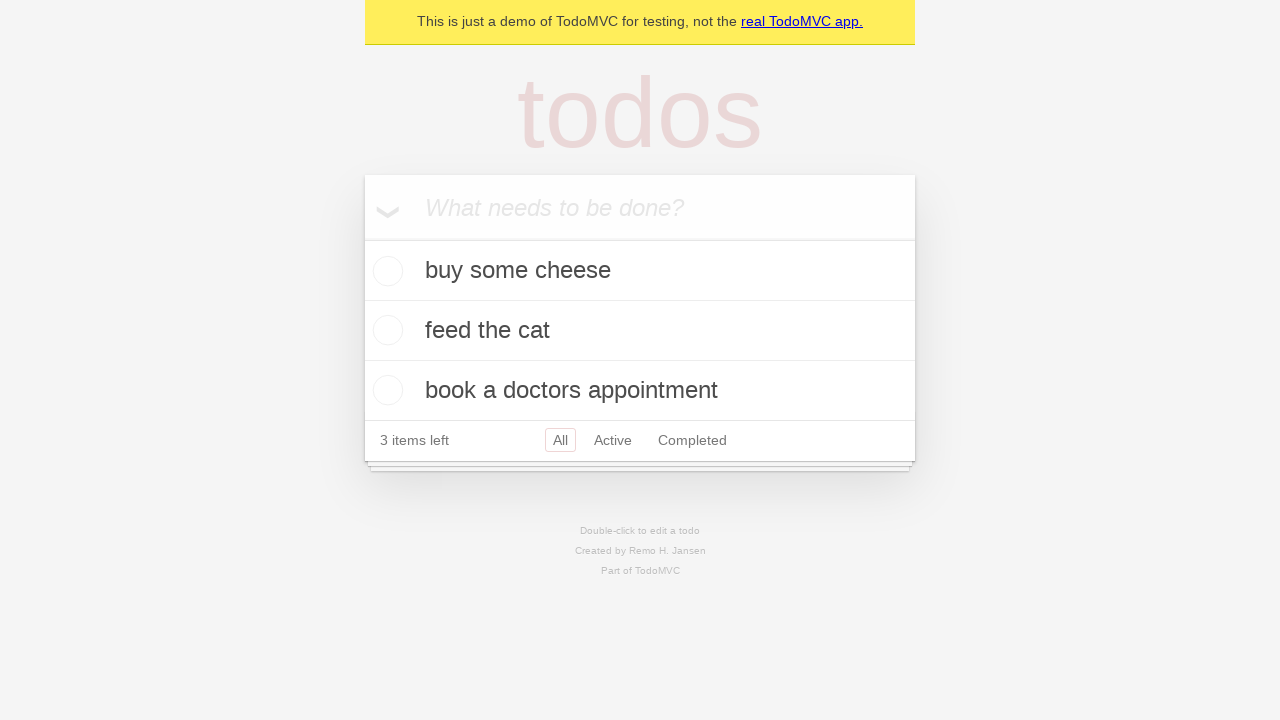